Tests double-click functionality within an iframe by switching to the iframe, double-clicking on a text element, and verifying that the text's style attribute changes to include "red".

Starting URL: https://www.w3schools.com/tags/tryit.asp?filename=tryhtml5_ev_ondblclick2

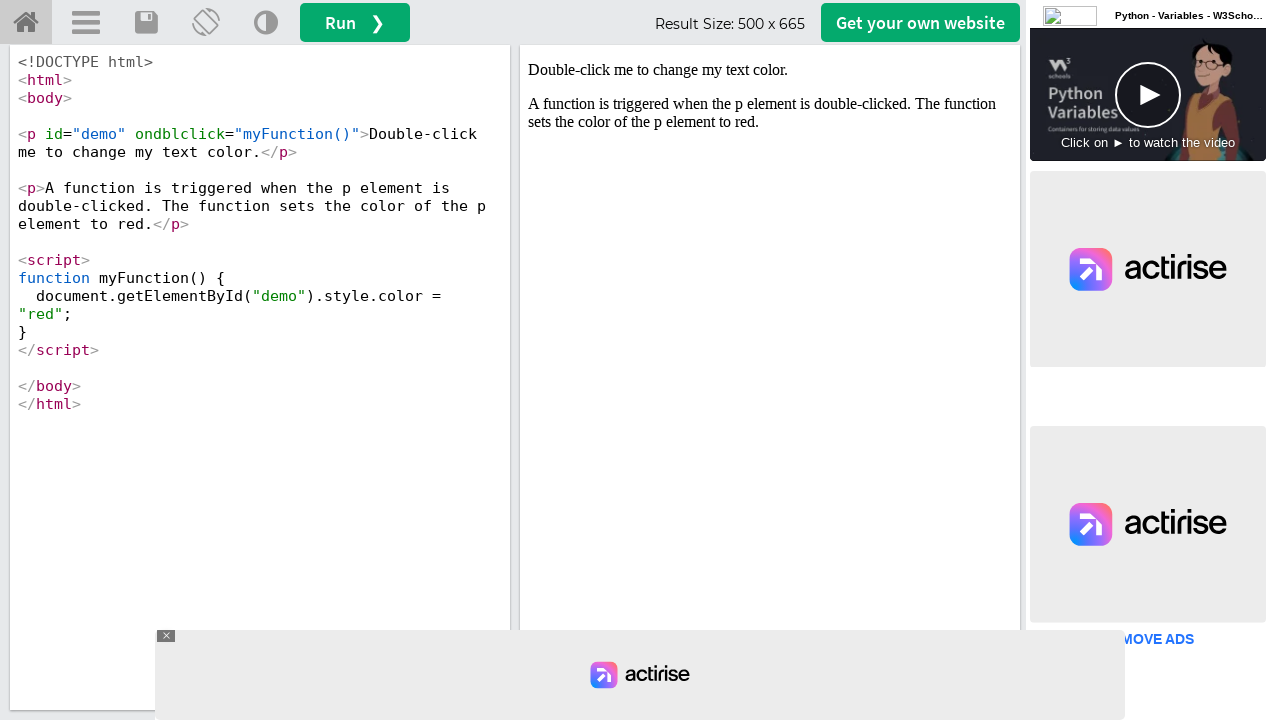

Located iframe with id 'iframeResult'
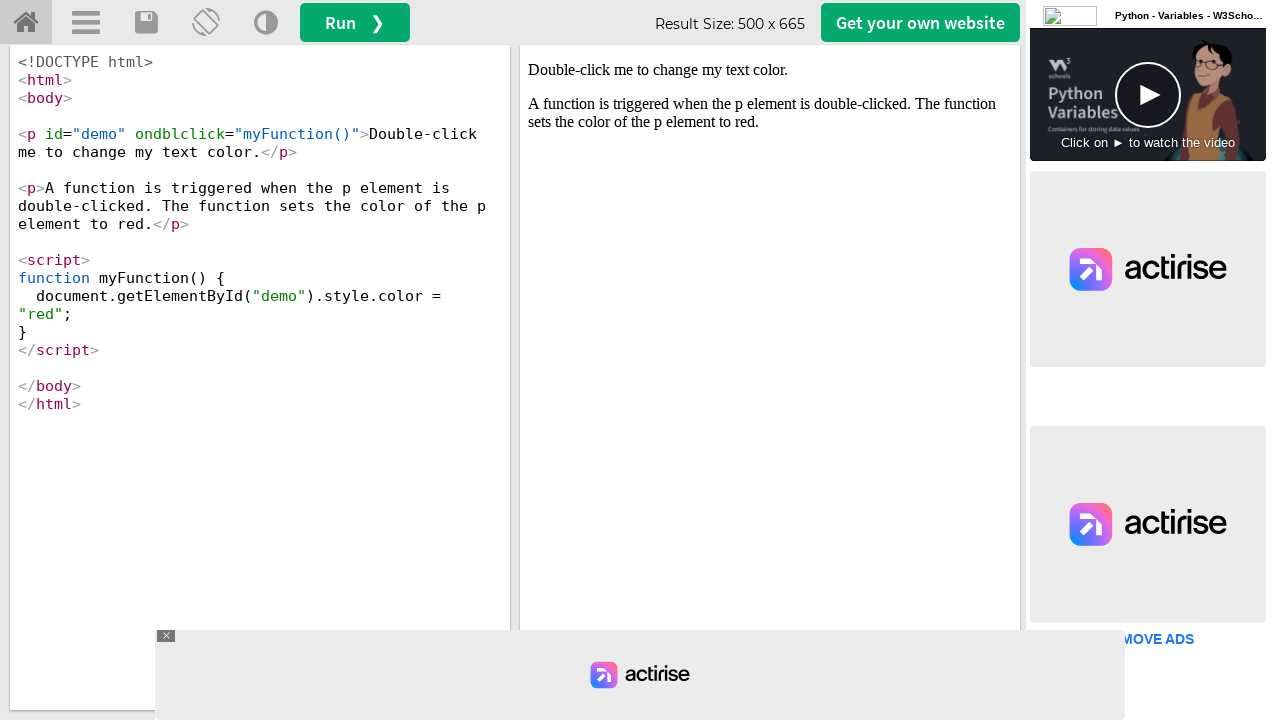

Double-clicked on text element with id 'demo' inside iframe at (770, 70) on #iframeResult >> internal:control=enter-frame >> #demo
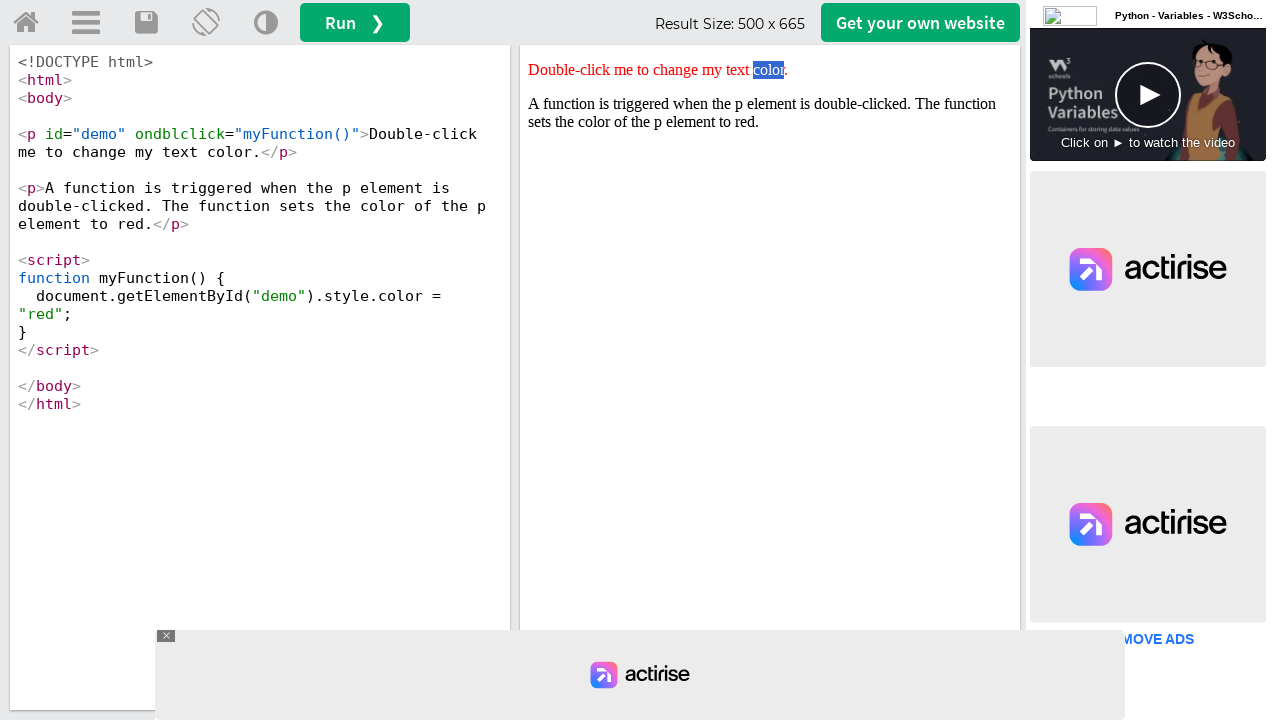

Retrieved style attribute from element '#demo'
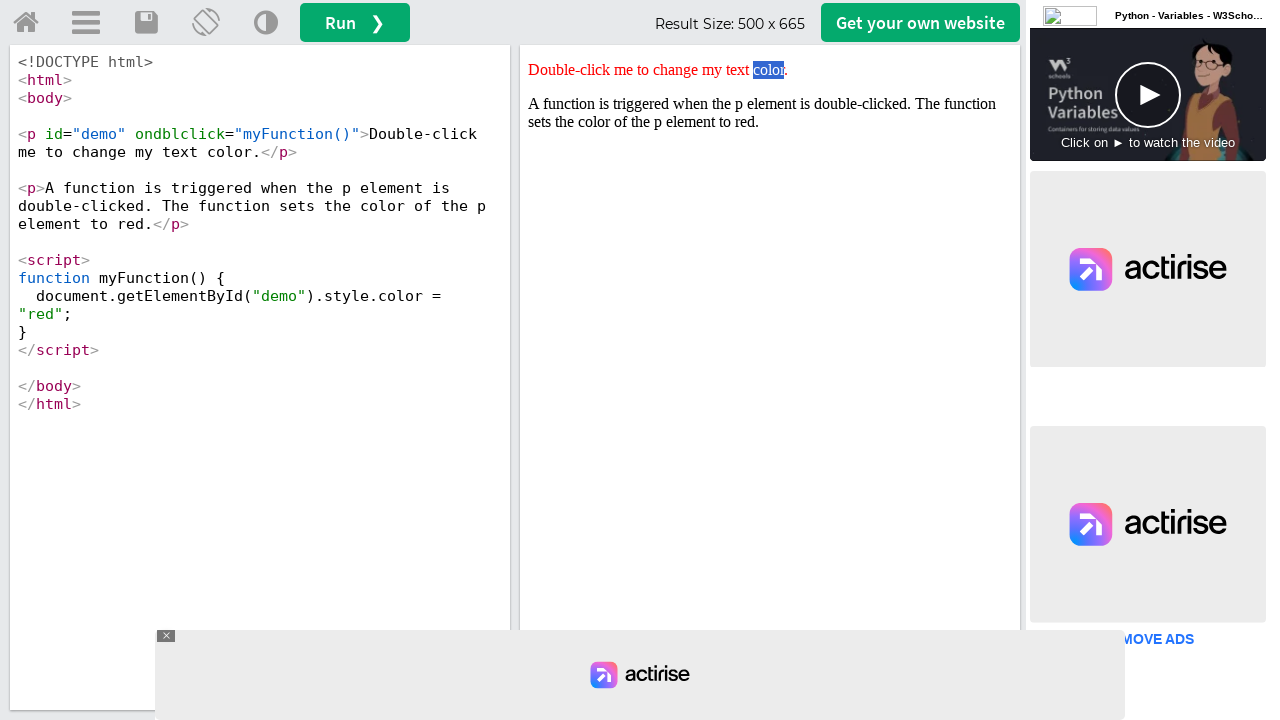

Assertion passed: 'red' found in style attribute
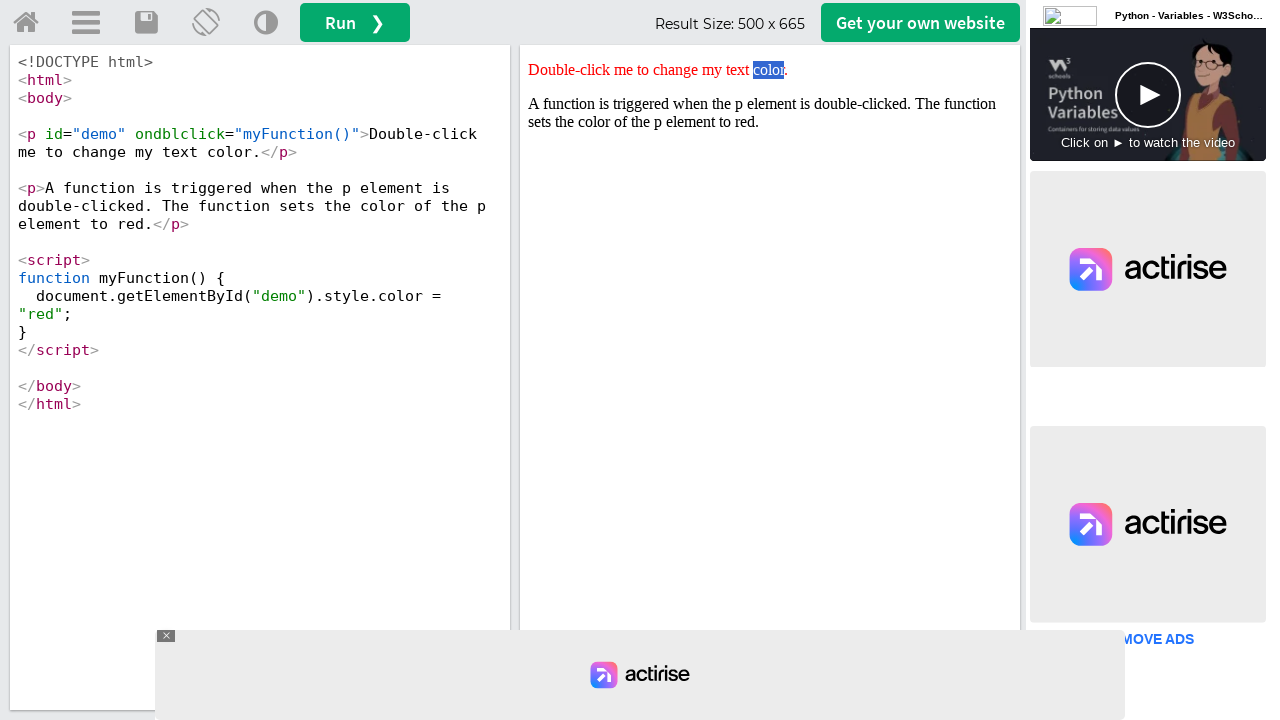

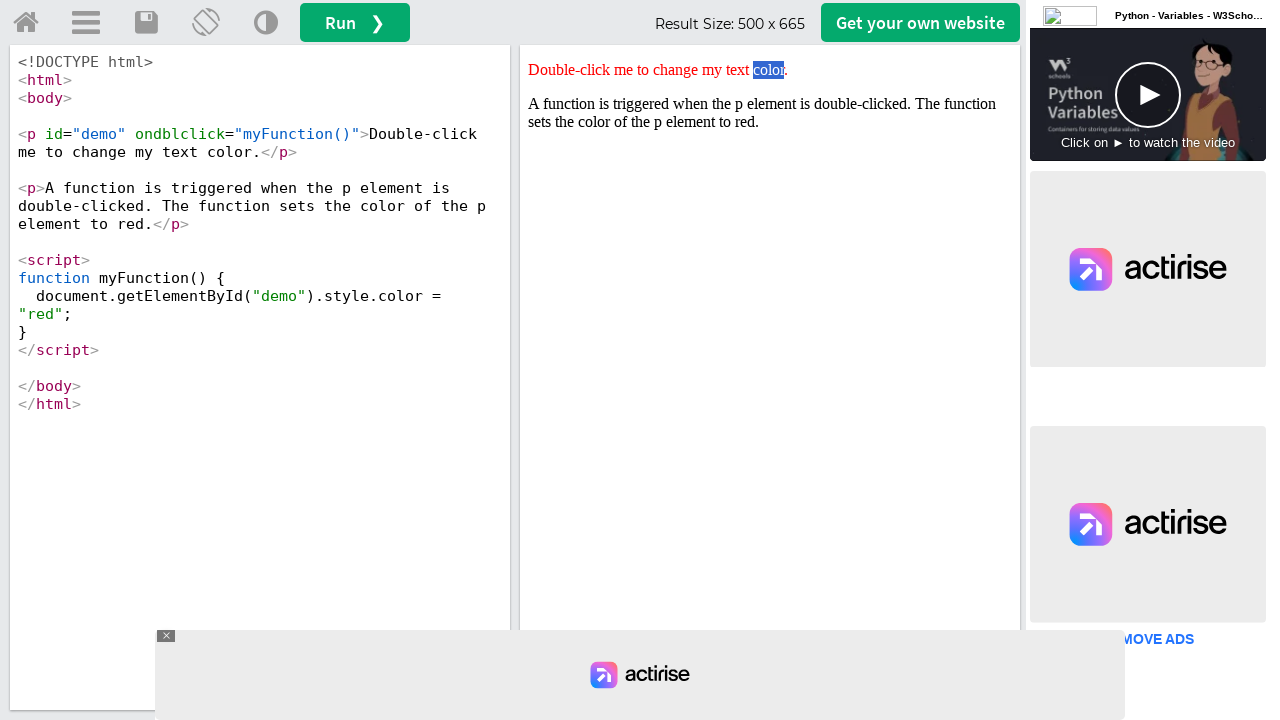